Tests double-click functionality by scrolling to and double-clicking a button

Starting URL: https://automationfc.github.io/basic-form/index.html

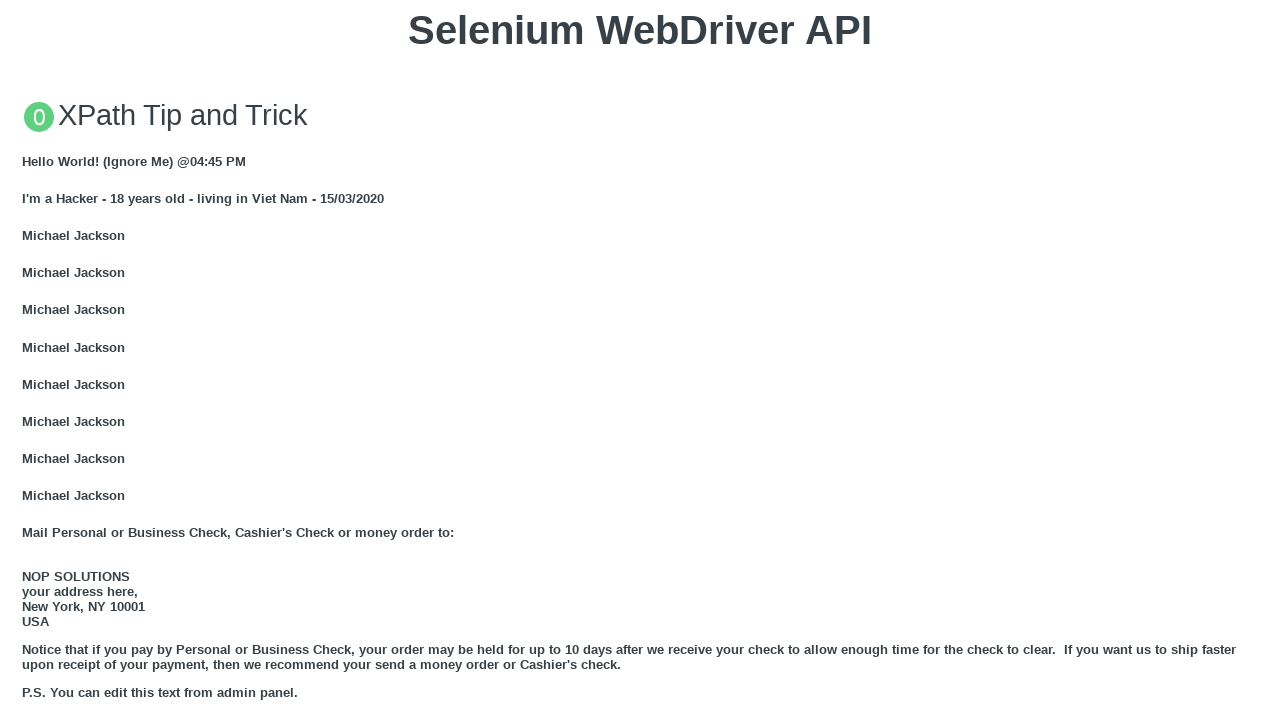

Located the 'Double click me' button
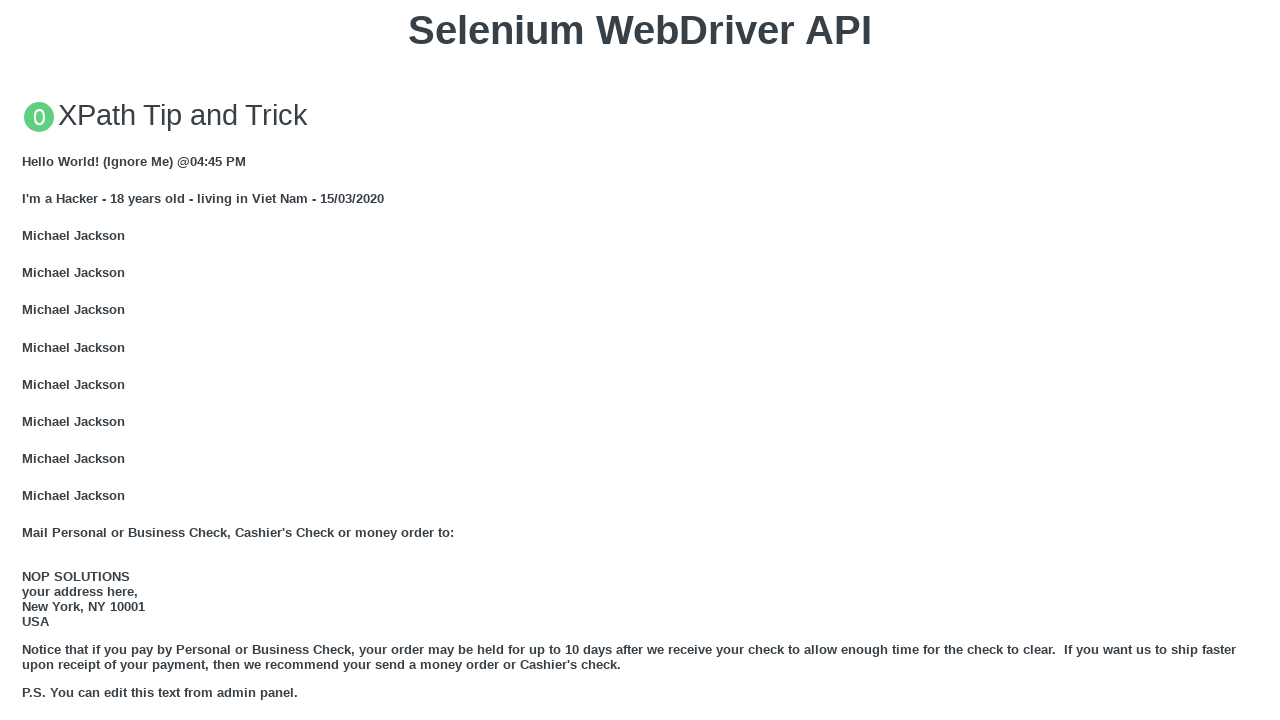

Scrolled to the 'Double click me' button
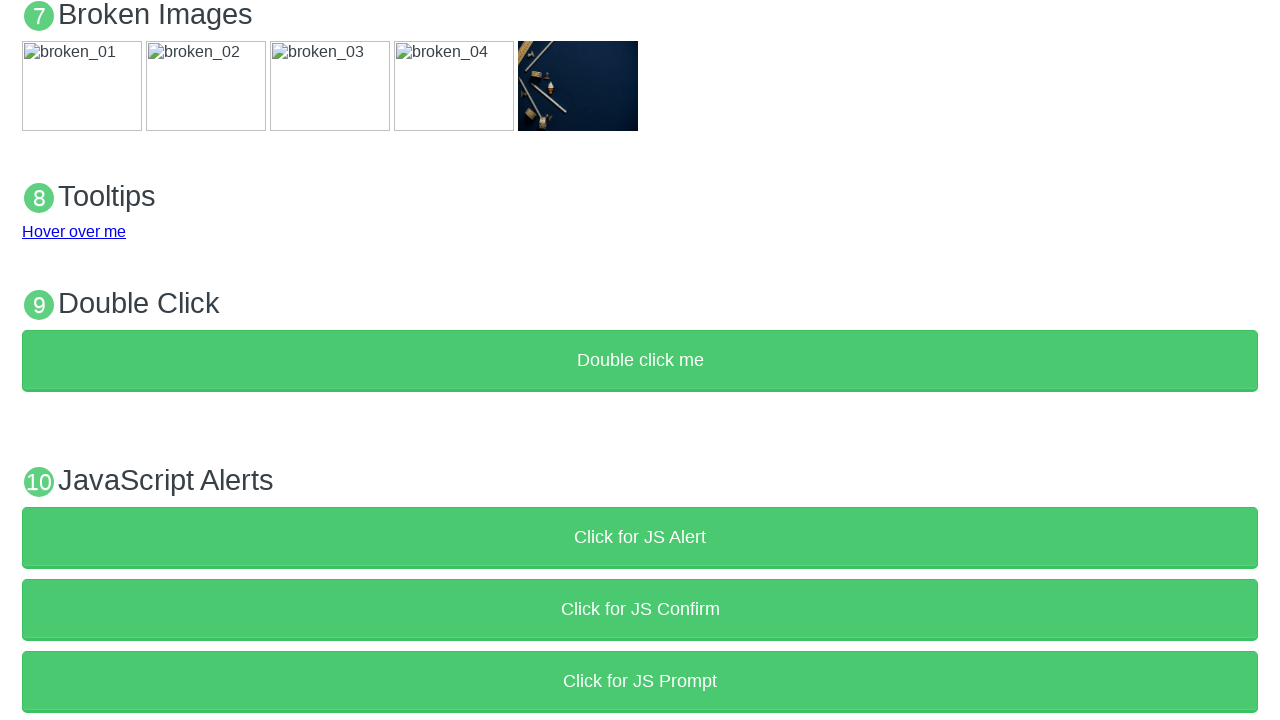

Double-clicked the 'Double click me' button at (640, 361) on xpath=//button[text()='Double click me']
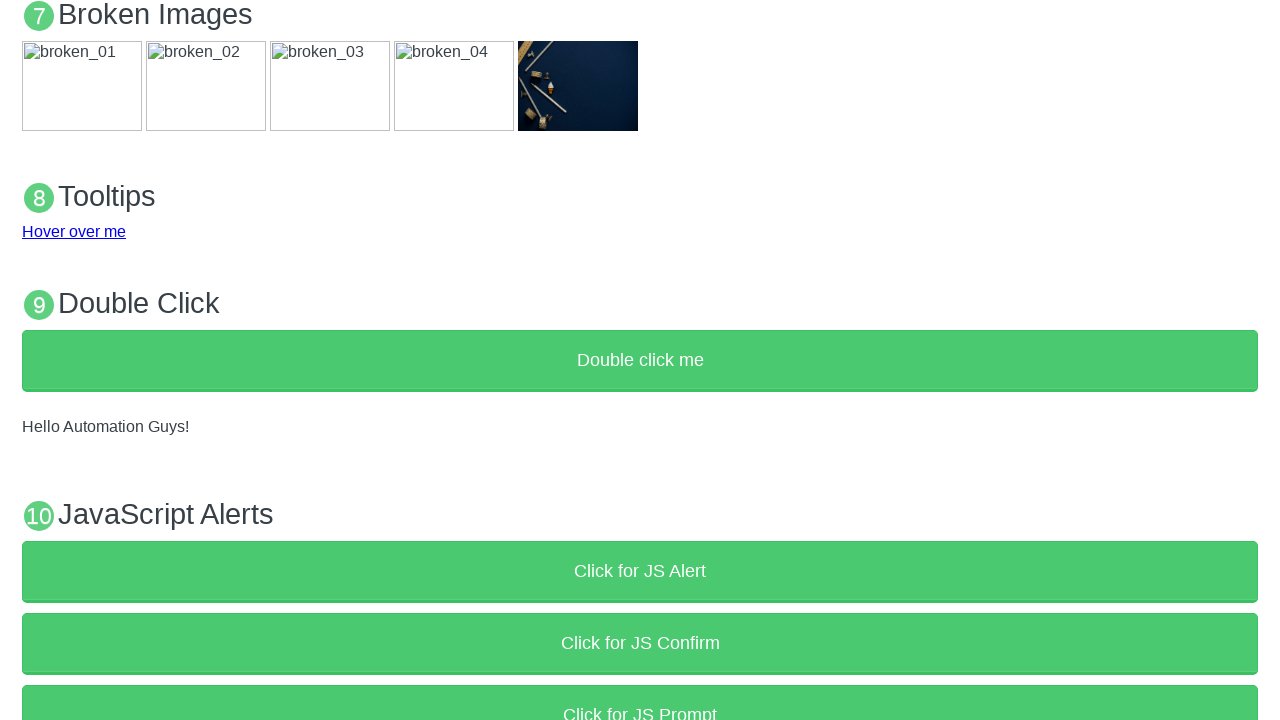

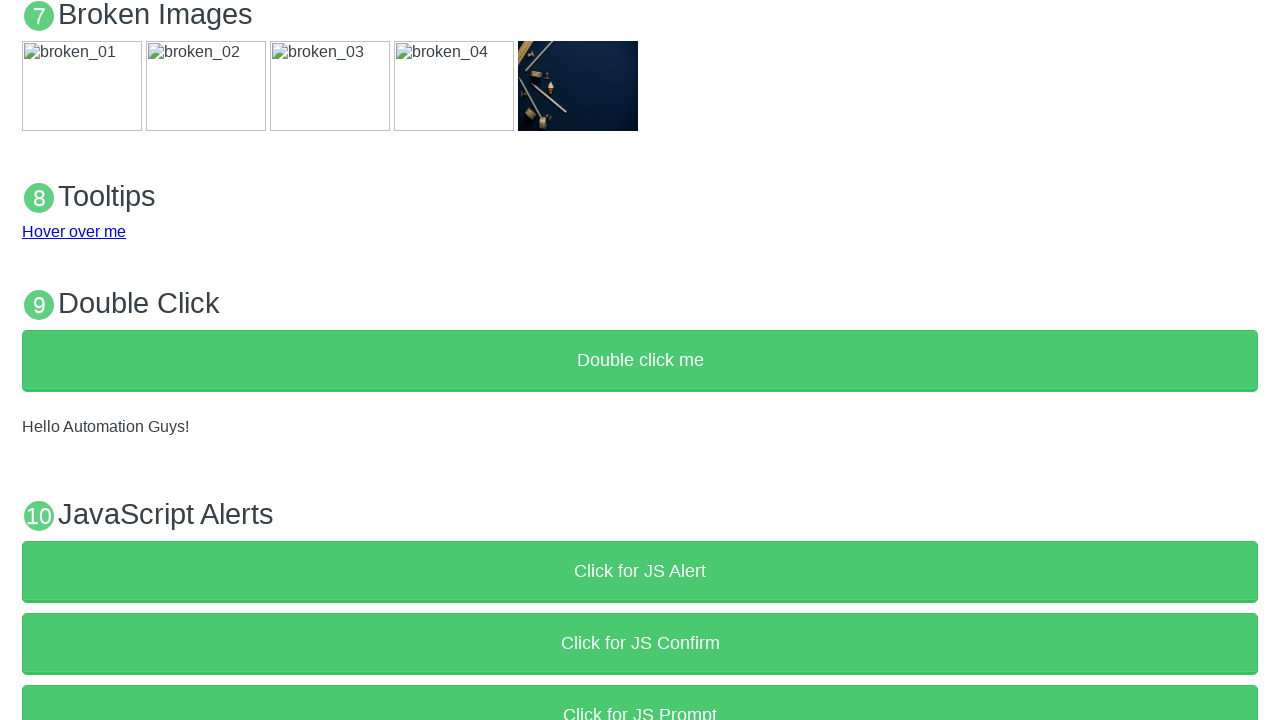